Tests the Switch Window functionality including alert handling and new tab button

Starting URL: https://formy-project.herokuapp.com/

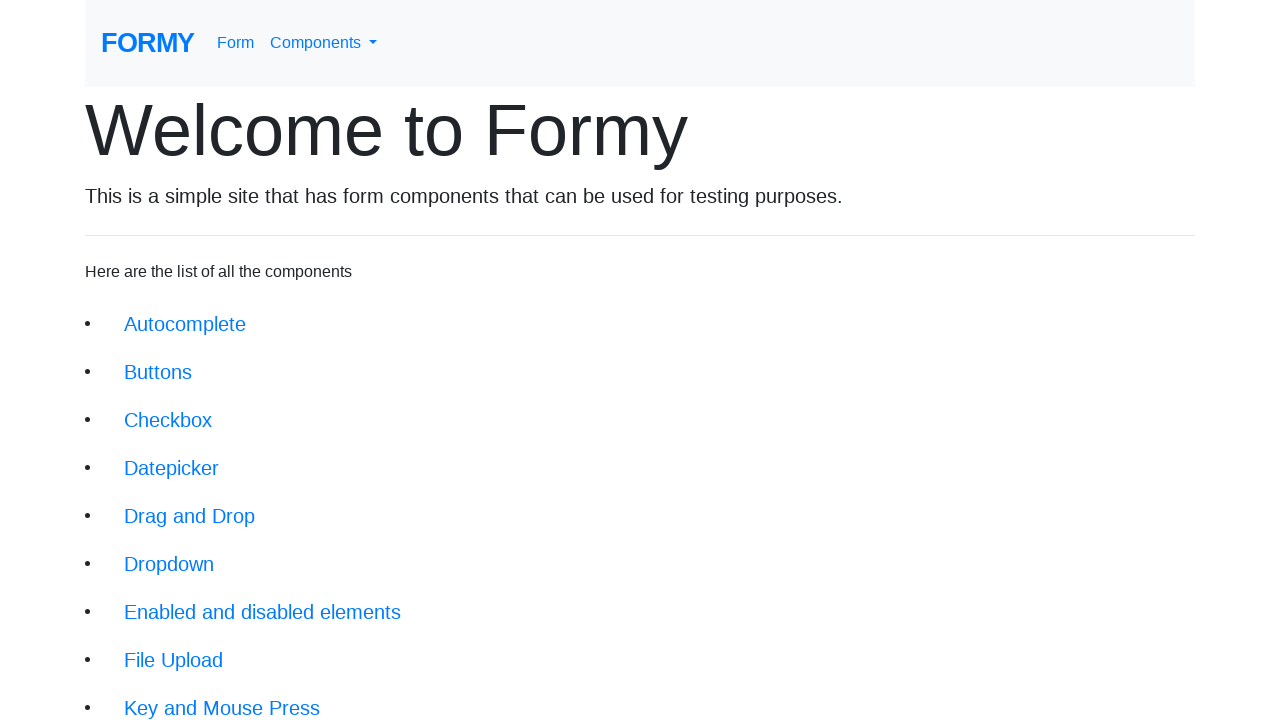

Clicked Switch Window link at (191, 648) on xpath=//a[@class='btn btn-lg'][text()='Switch Window']
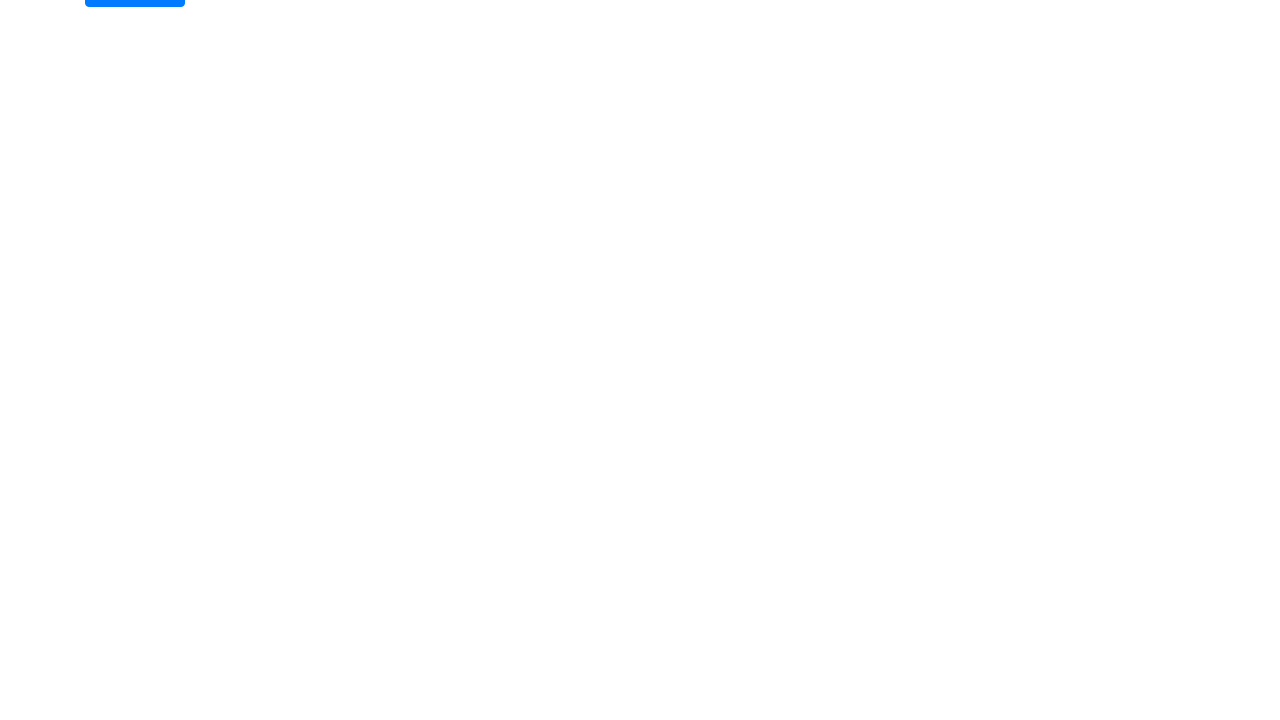

Switch Window page loaded with heading visible
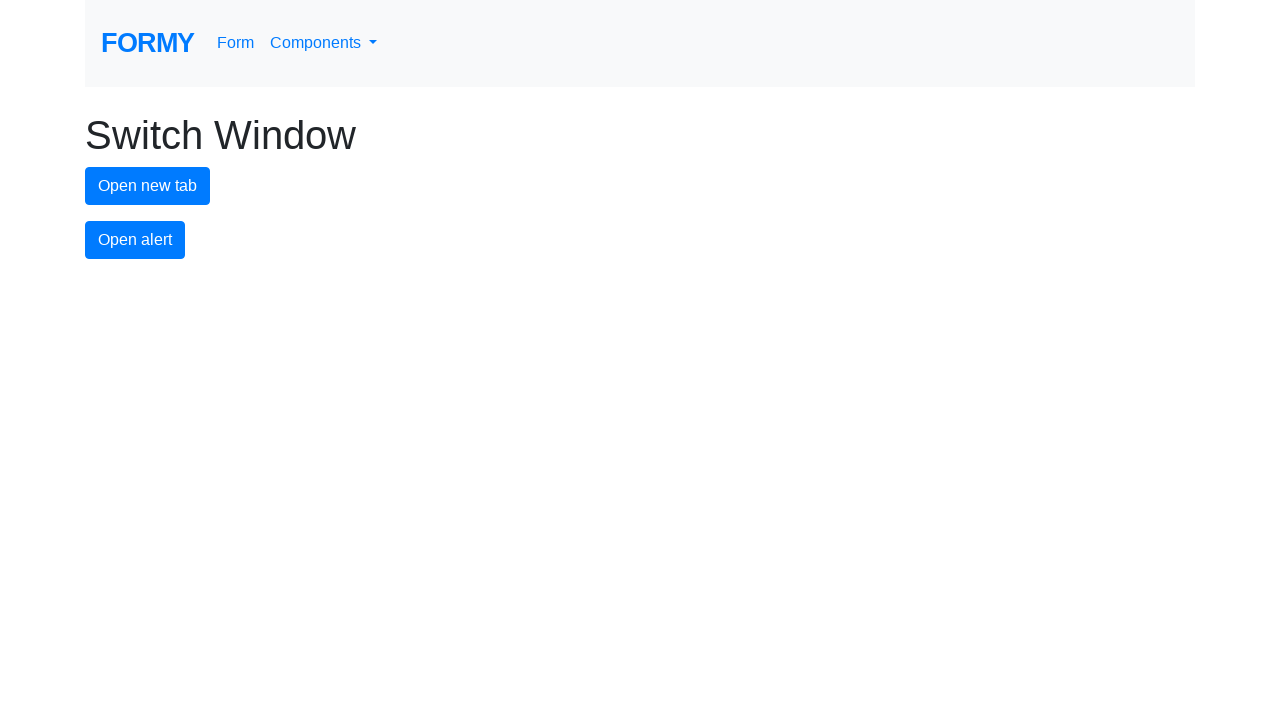

Clicked alert button at (135, 240) on #alert-button
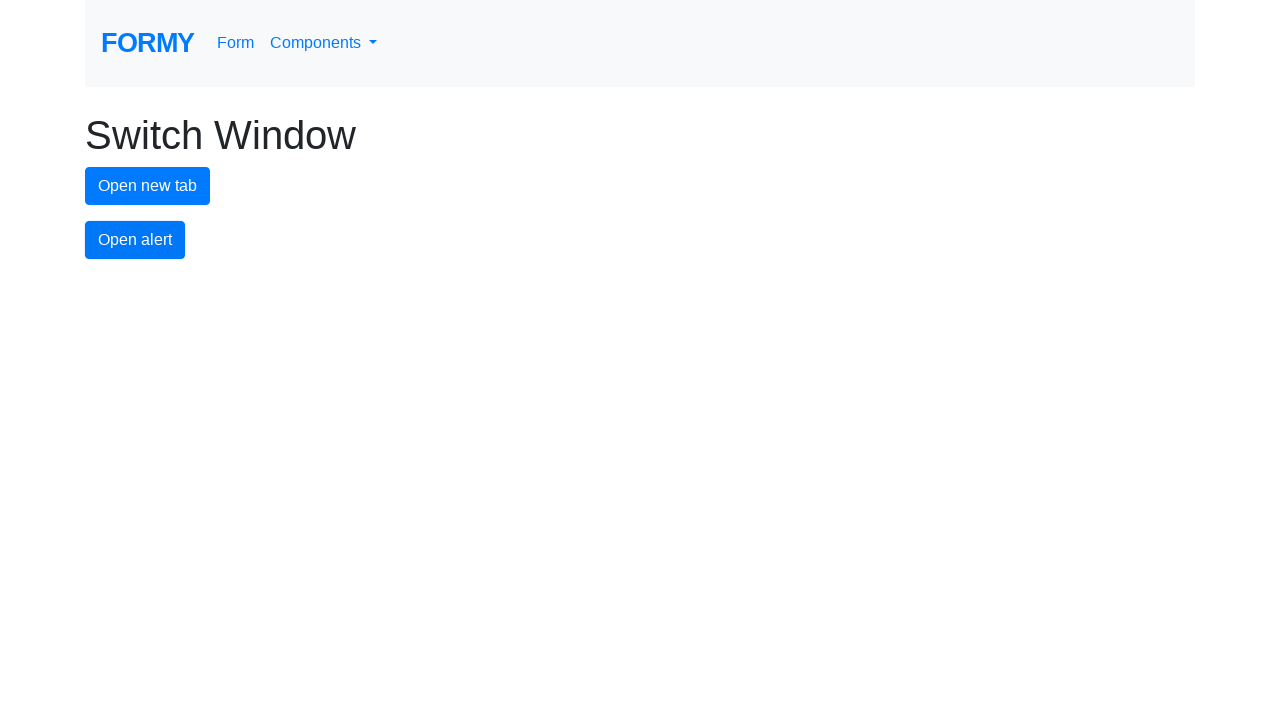

Set up dialog handler to accept alerts
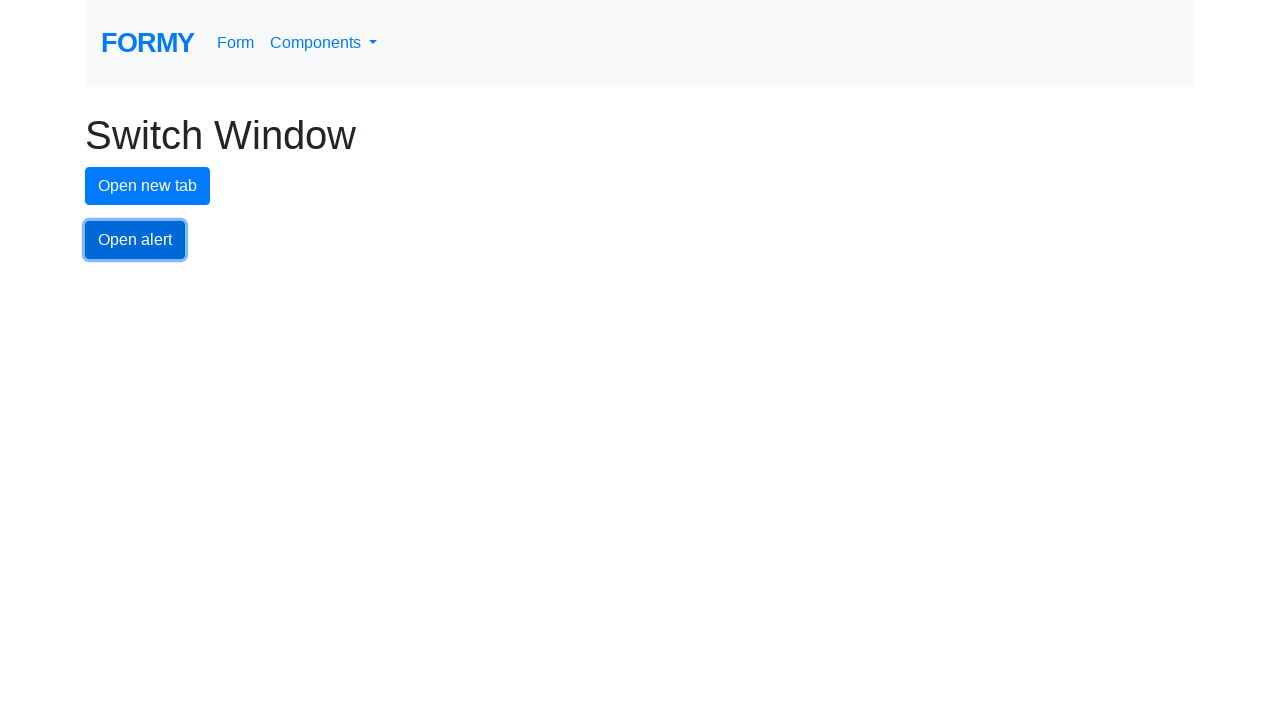

Clicked new tab button at (148, 186) on #new-tab-button
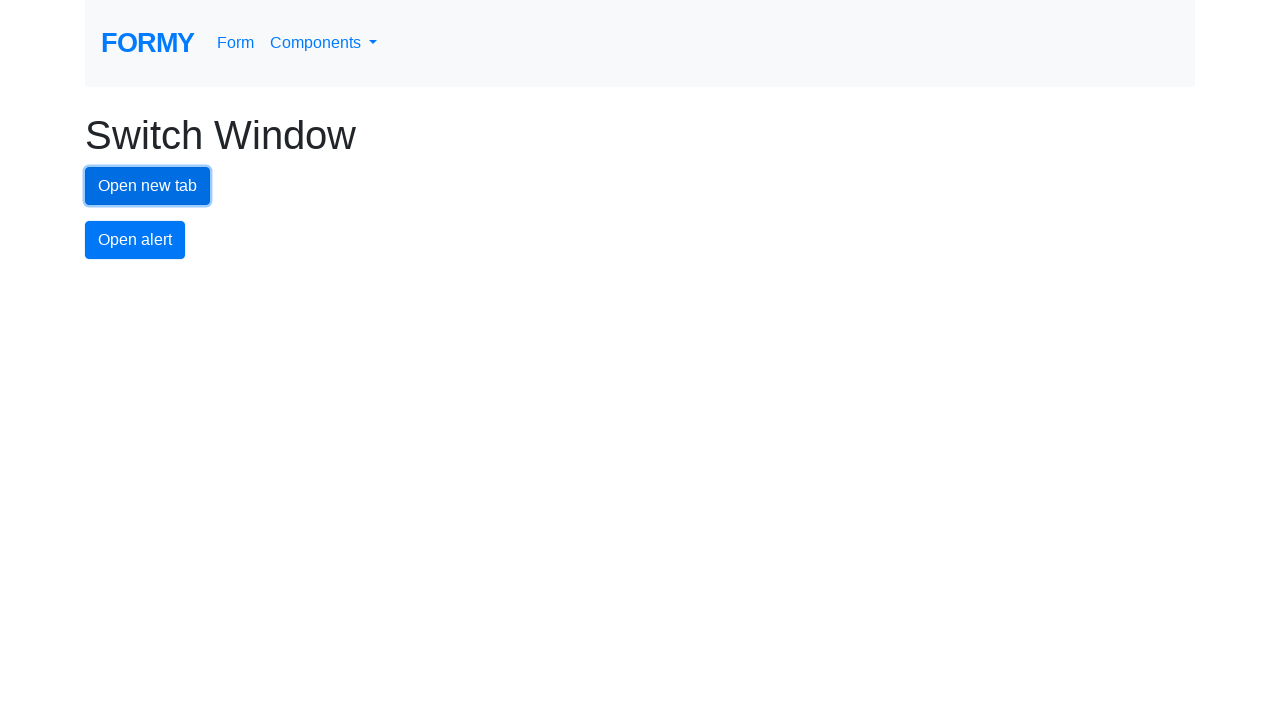

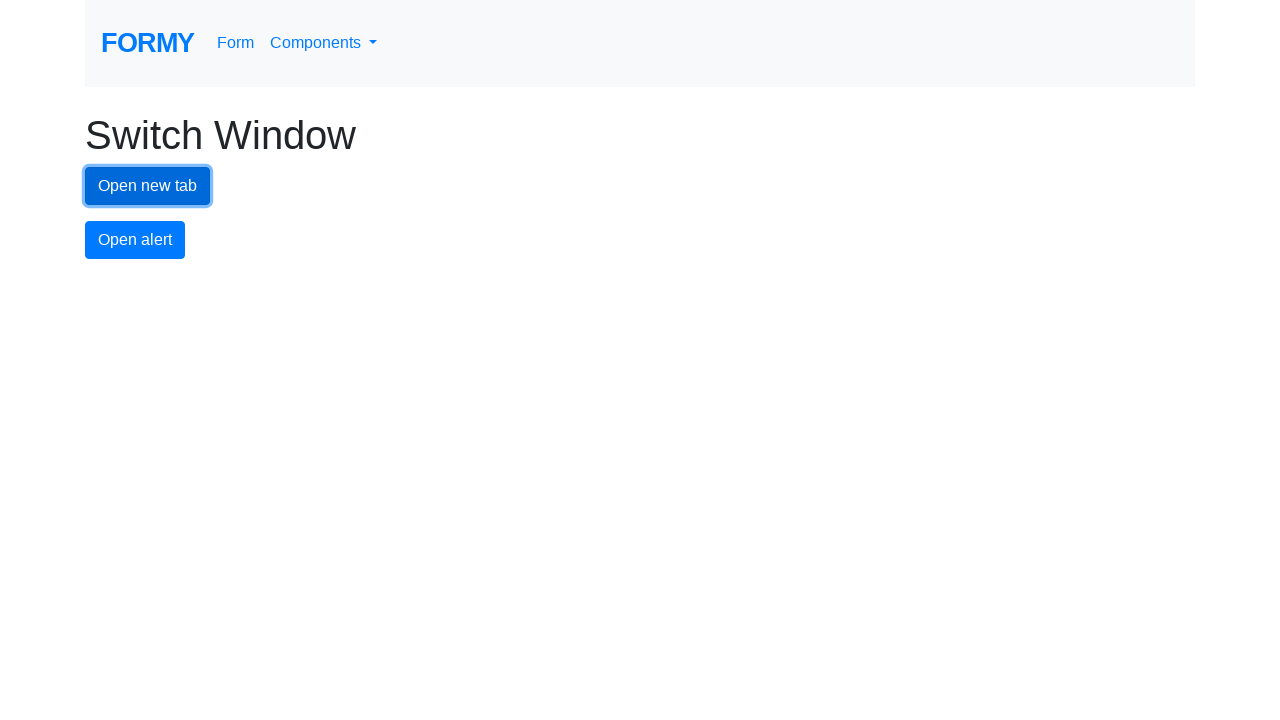